Tests vegetable shopping cart functionality by searching for "Brinjal", verifying the quantity field, incrementing the quantity, and adding the item to cart

Starting URL: https://rahulshettyacademy.com/seleniumPractise/#/

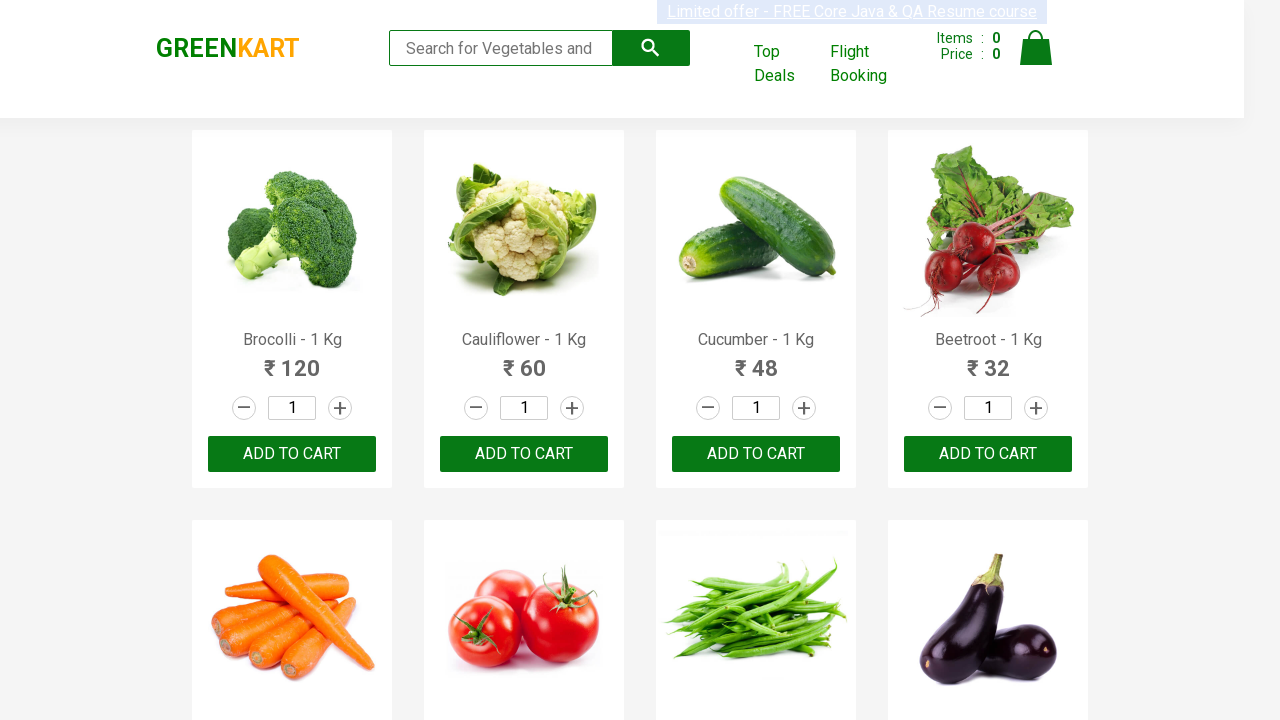

Filled search field with 'Brinjal' on input.search-keyword
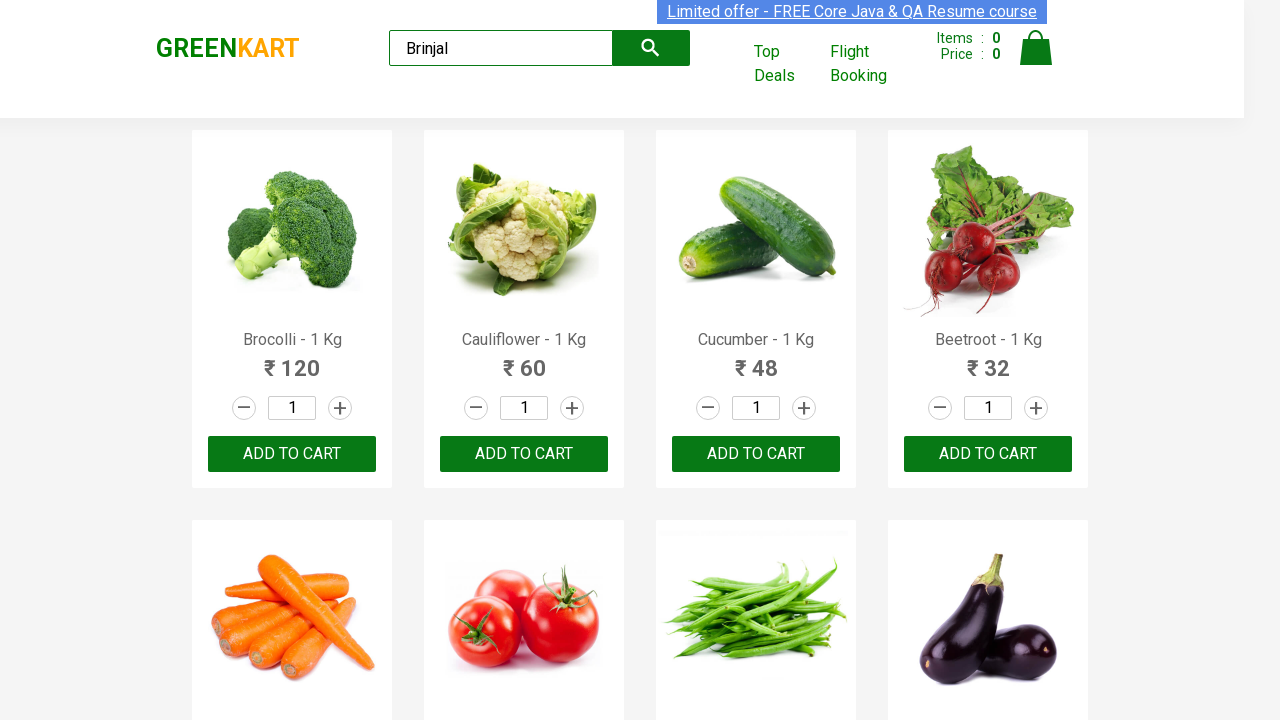

Waited for search results to filter
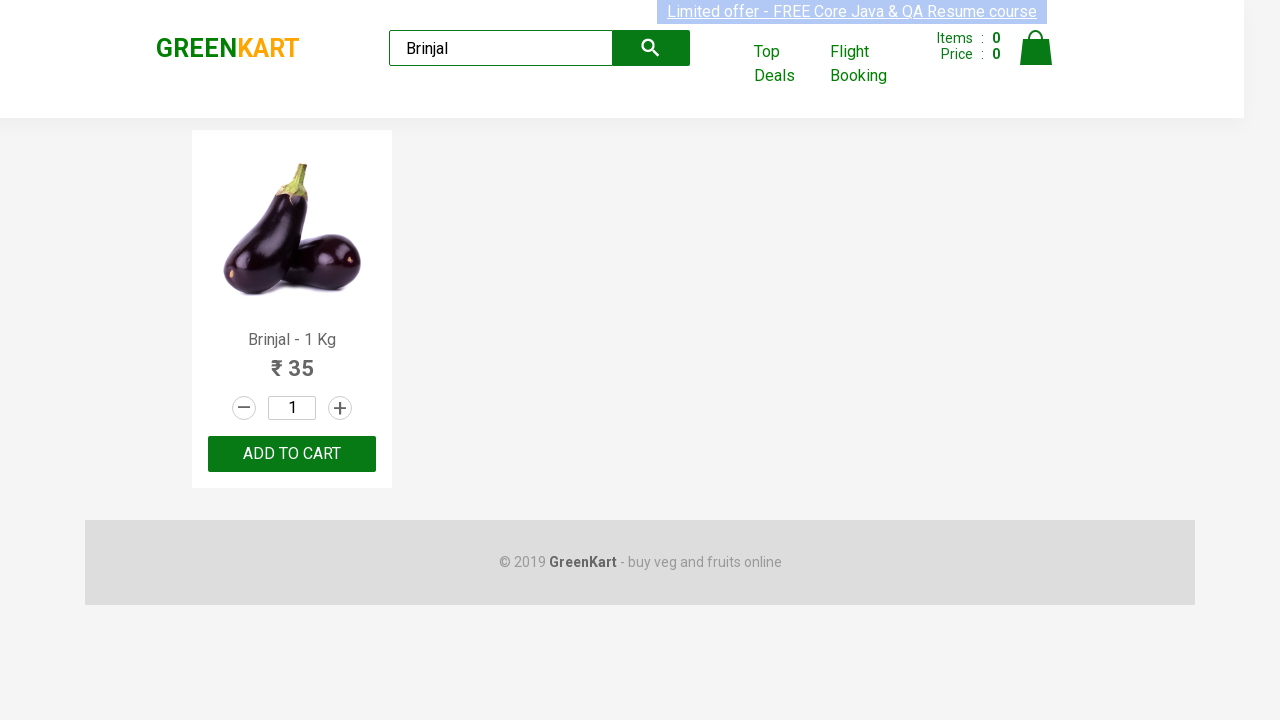

Verified quantity field is present
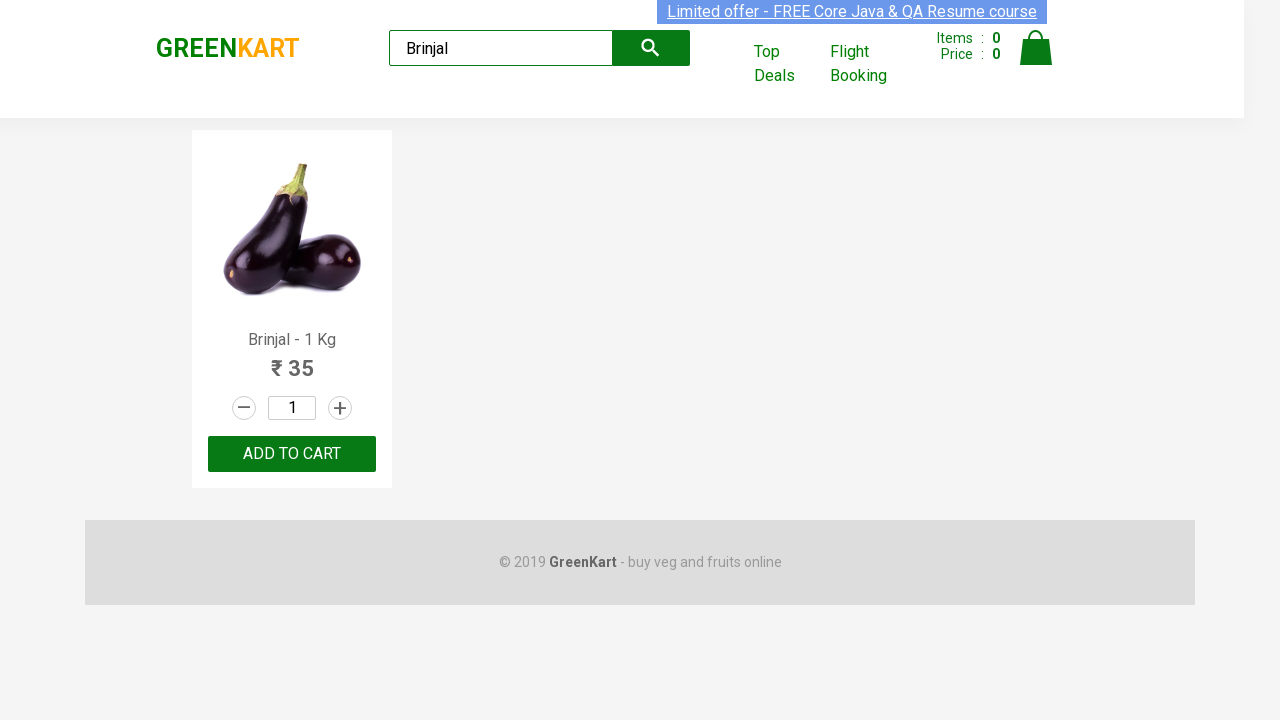

Clicked increment button to increase quantity at (340, 408) on a.increment
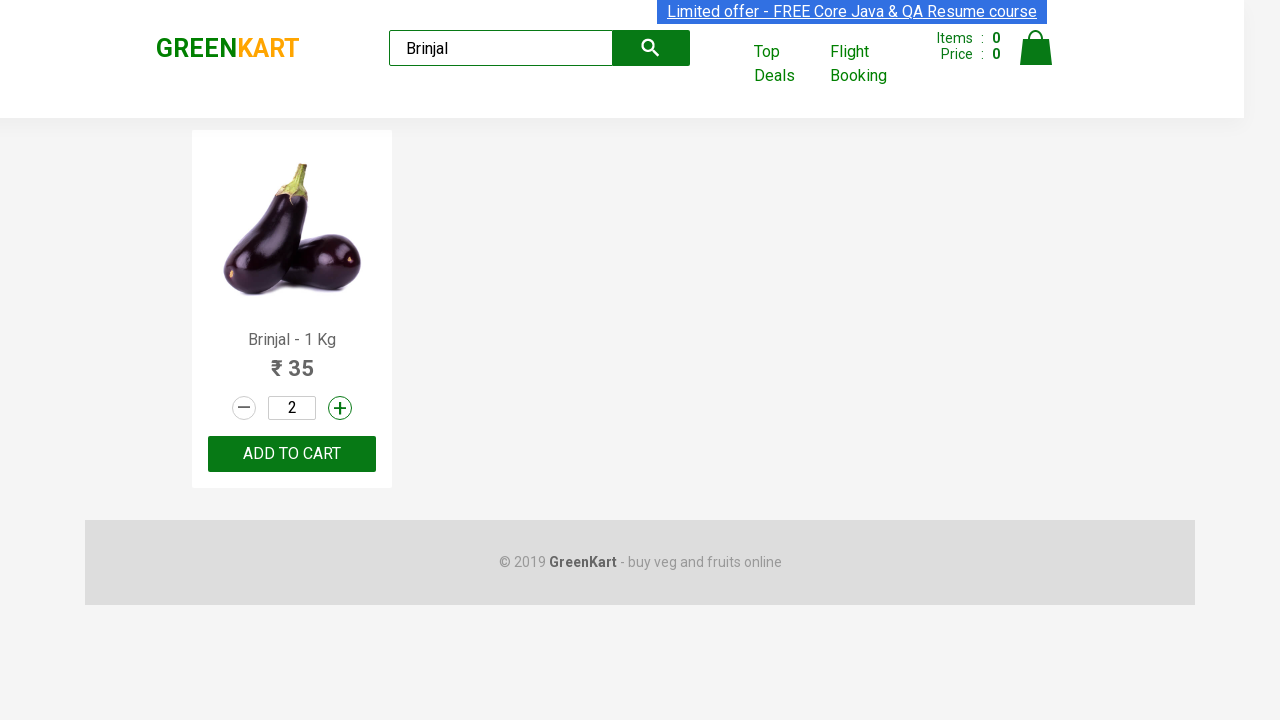

Verified quantity field updated after increment
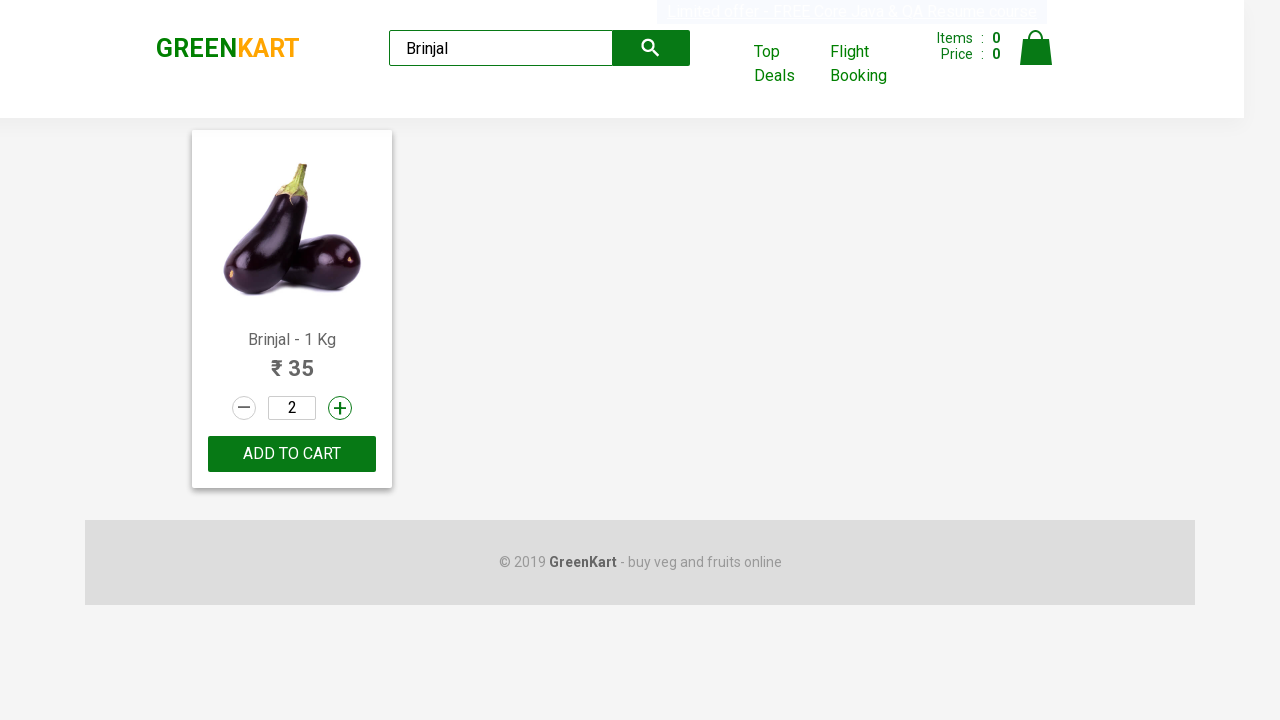

Clicked 'ADD TO CART' button at (292, 454) on button:has-text('ADD TO CART')
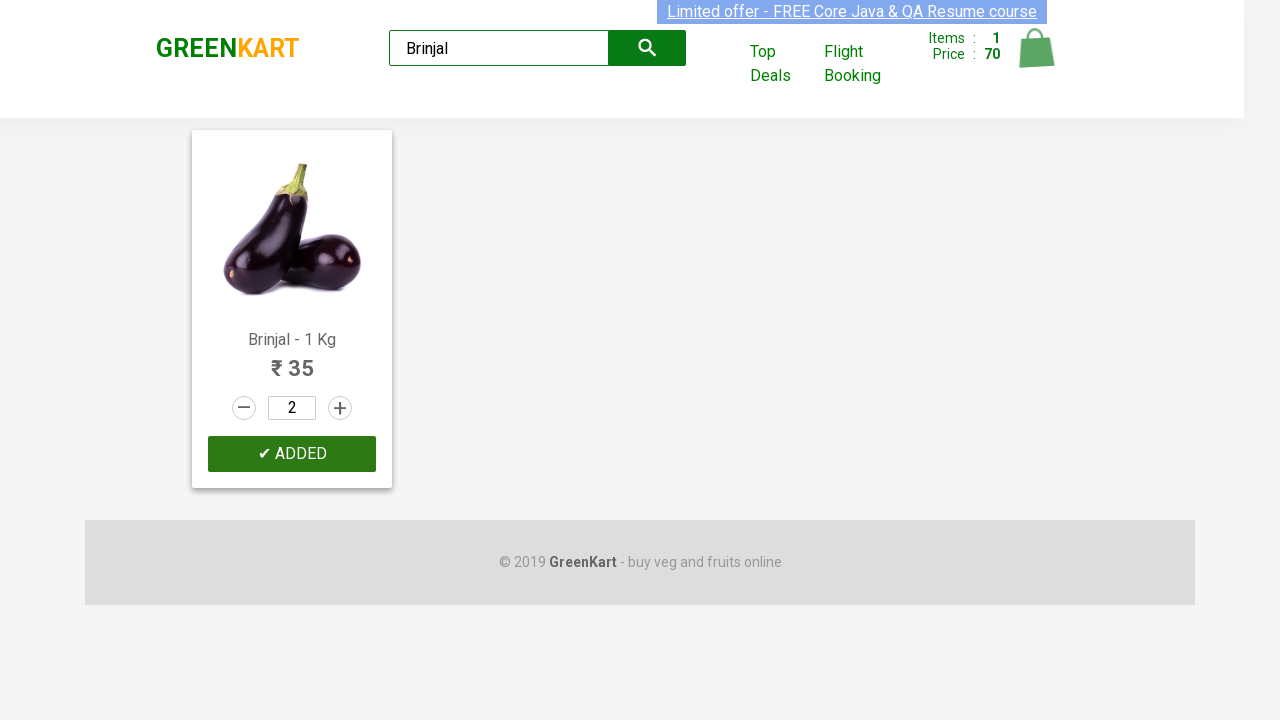

Verified item added to cart - cart icon updated
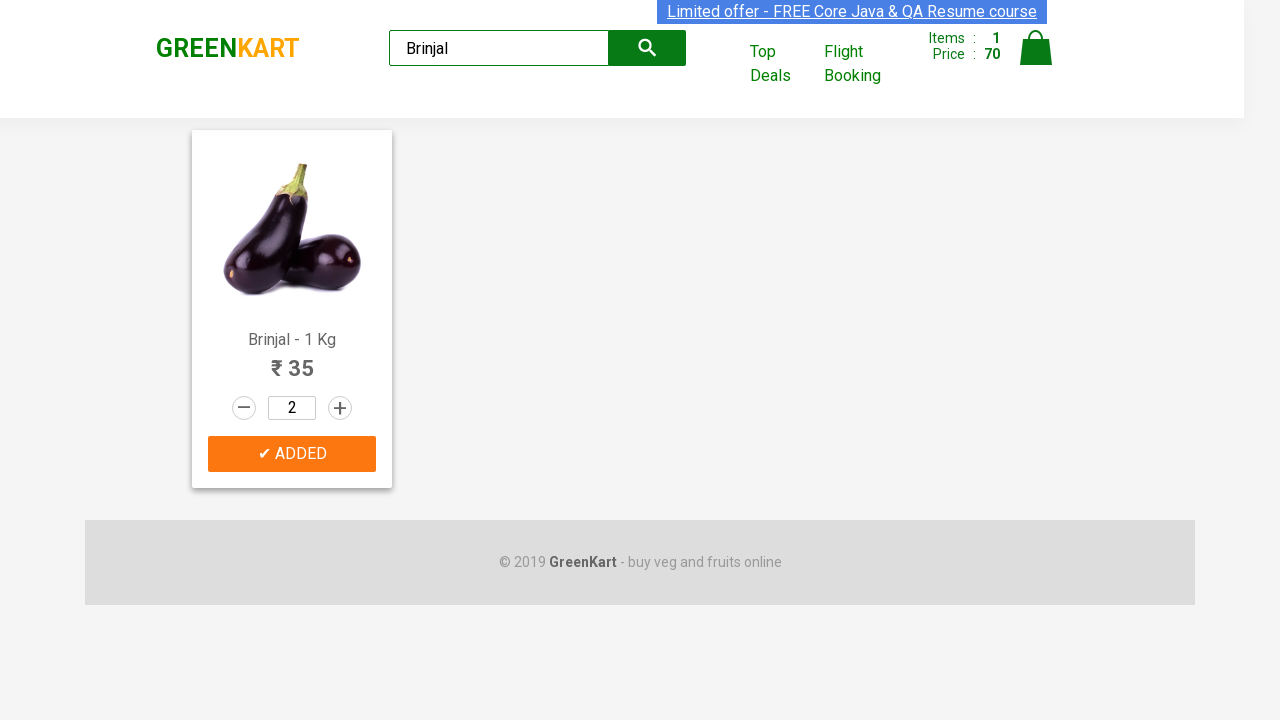

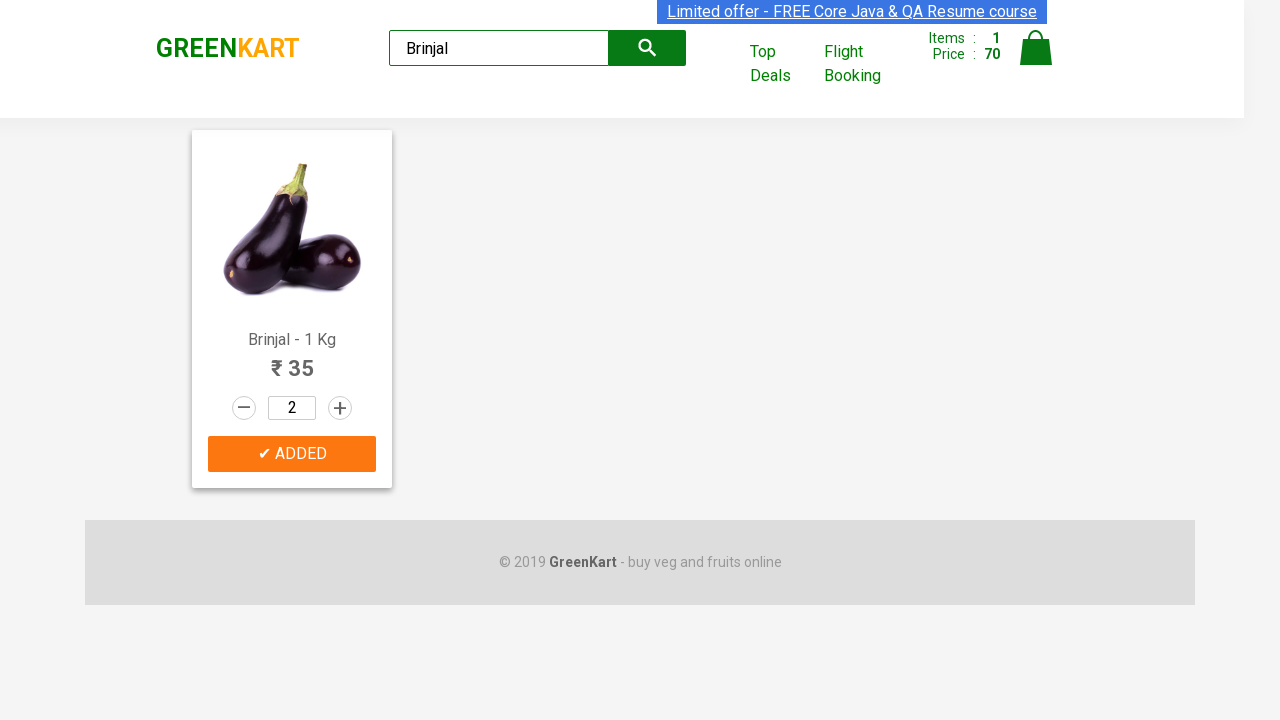